Tests for broken links in the footer section by checking all footer links are accessible and not returning error status codes

Starting URL: https://rahulshettyacademy.com/AutomationPractice/

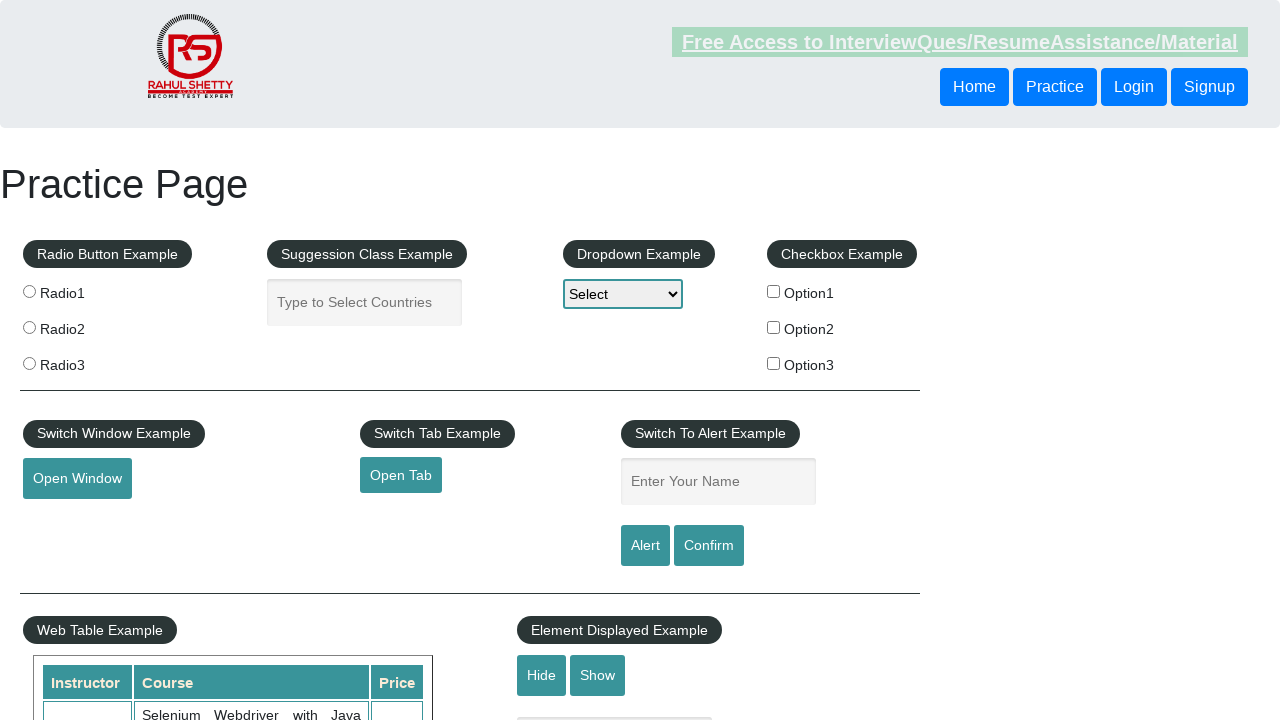

Retrieved all footer links from the page
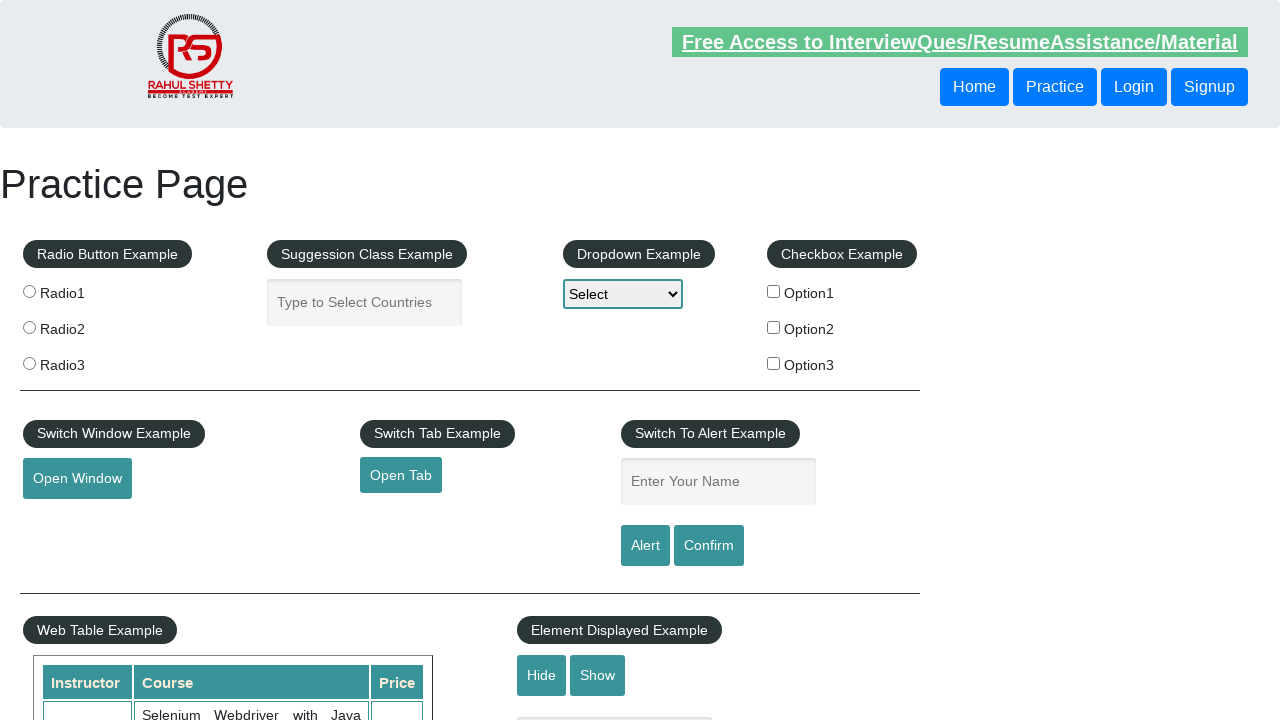

Retrieved href attribute from footer link: #
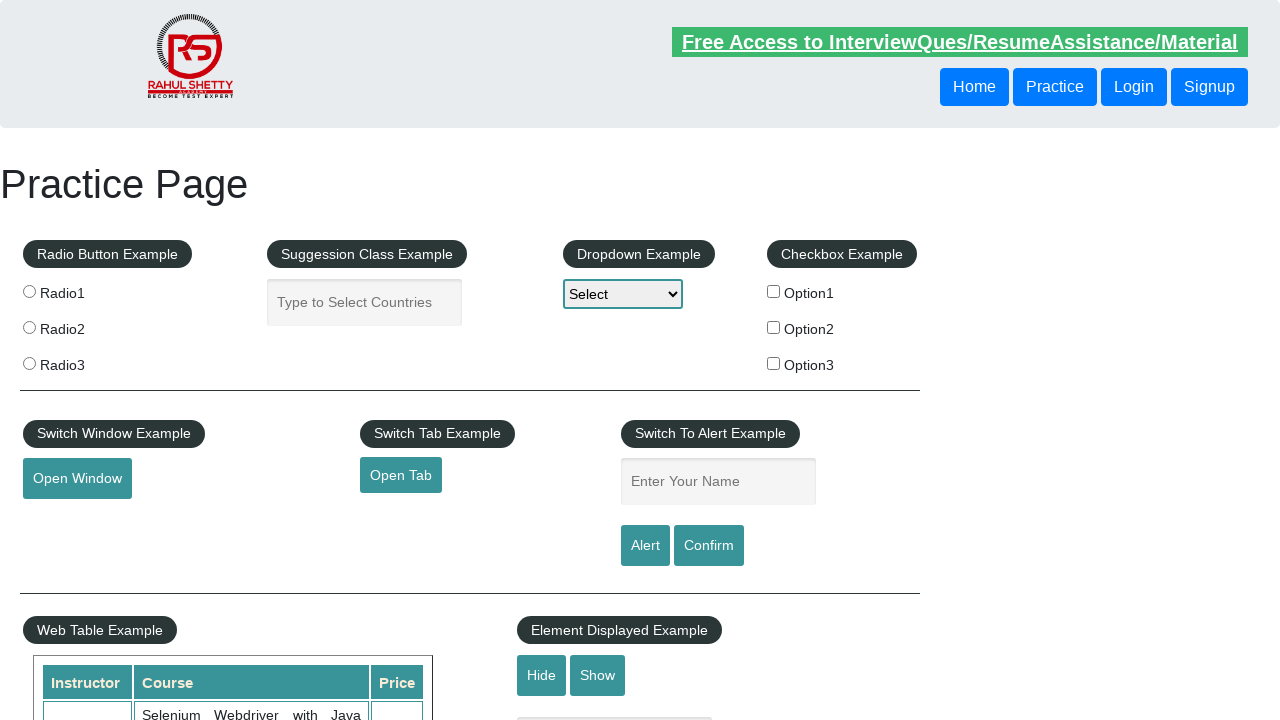

Retrieved href attribute from footer link: http://www.restapitutorial.com/
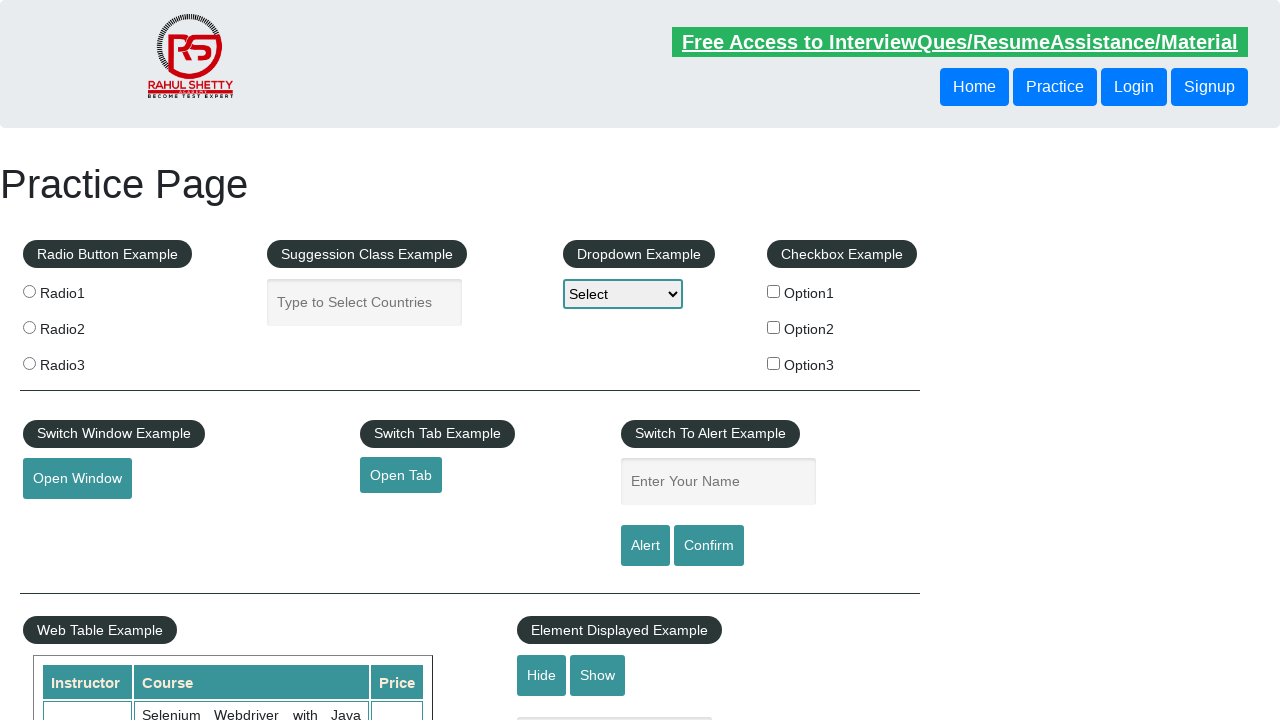

Opened footer link in new tab: http://www.restapitutorial.com/ at (68, 520) on li[class='gf-li'] a >> nth=1
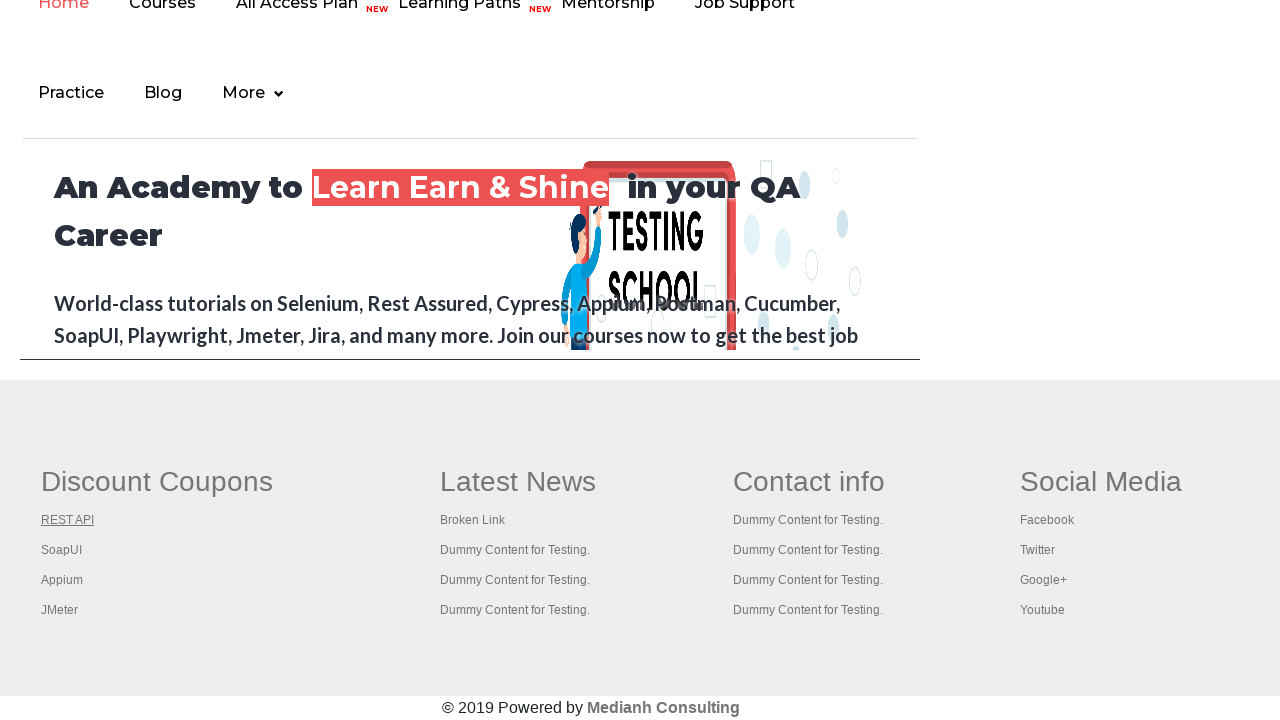

New tab page object created for link: http://www.restapitutorial.com/
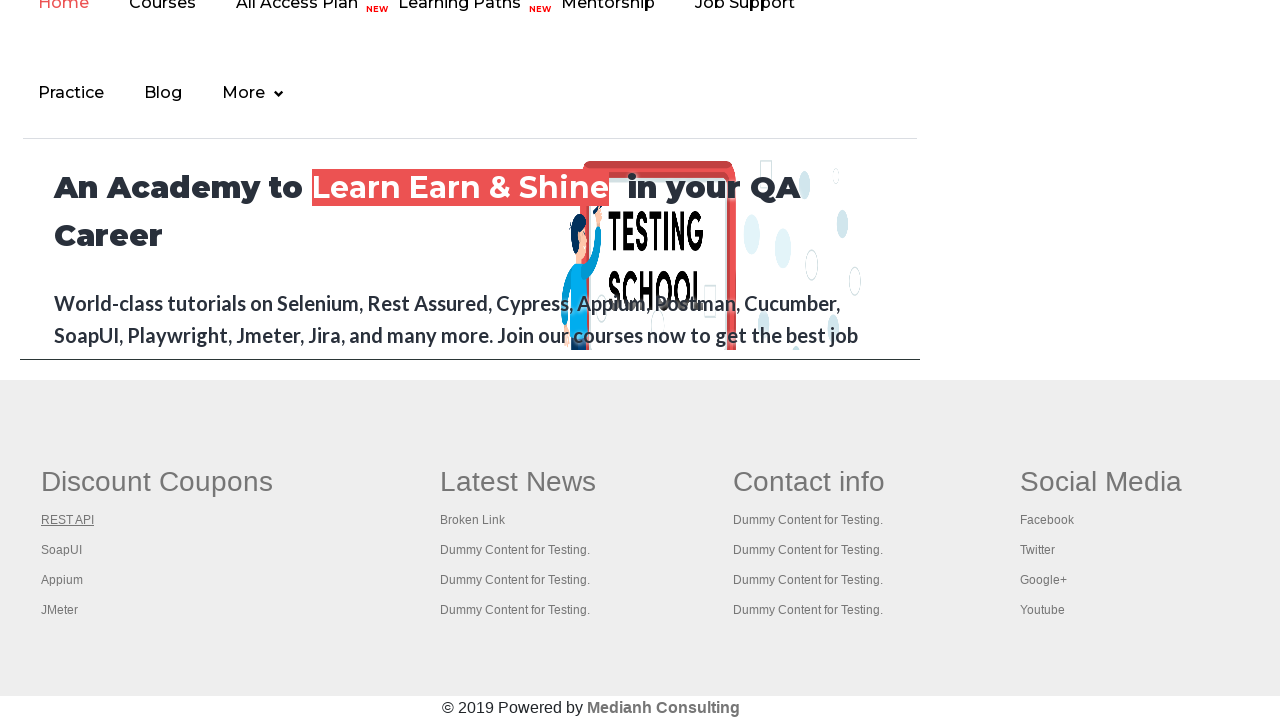

Closed new tab - link verified as accessible: http://www.restapitutorial.com/
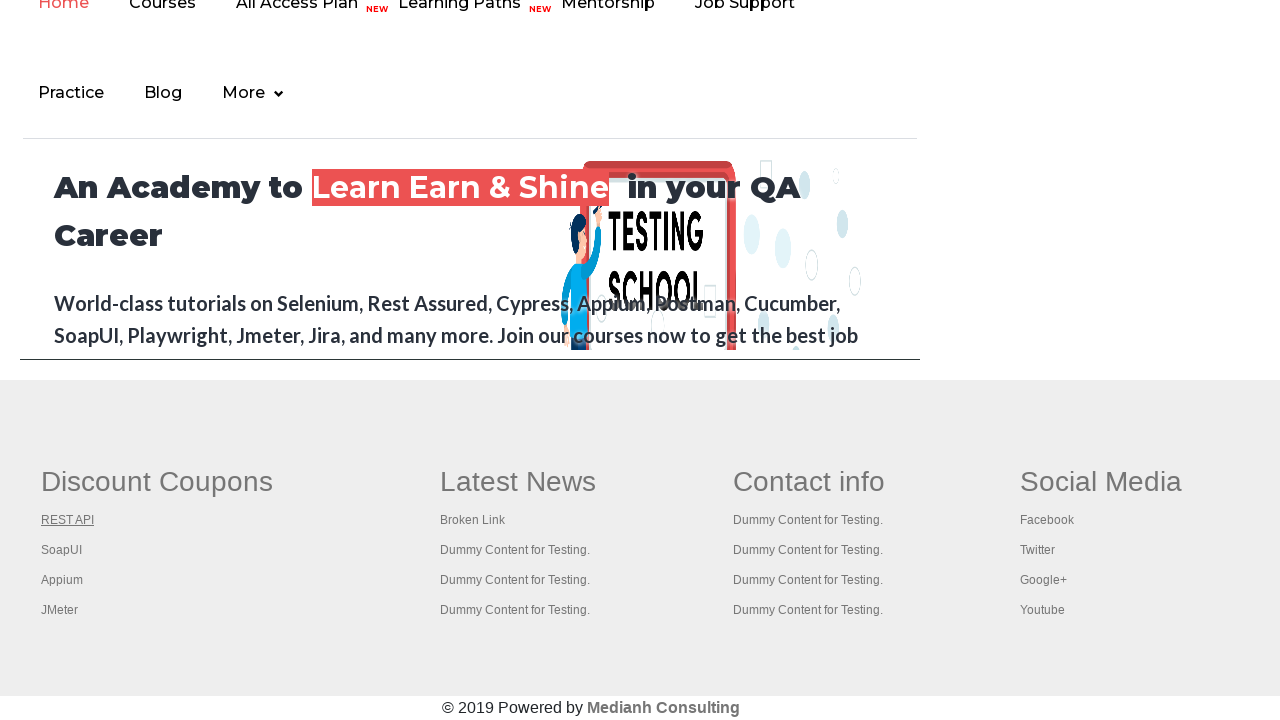

Retrieved href attribute from footer link: https://www.soapui.org/
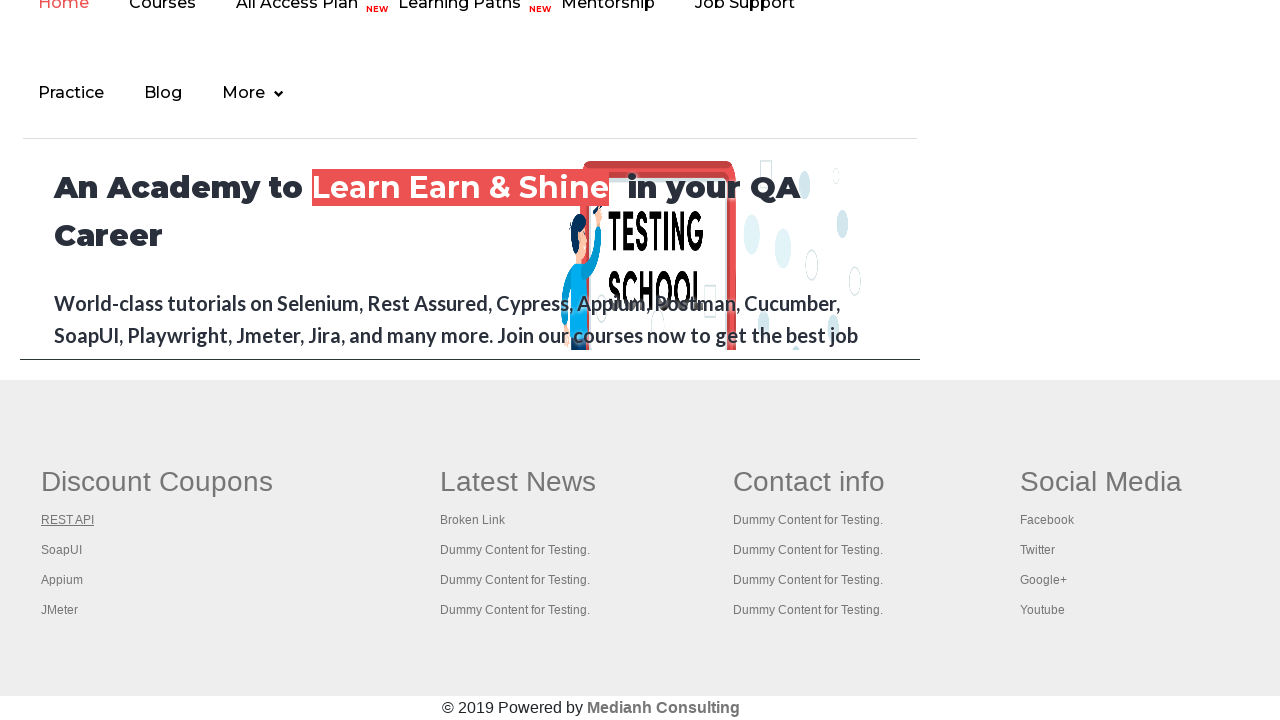

Opened footer link in new tab: https://www.soapui.org/ at (62, 550) on li[class='gf-li'] a >> nth=2
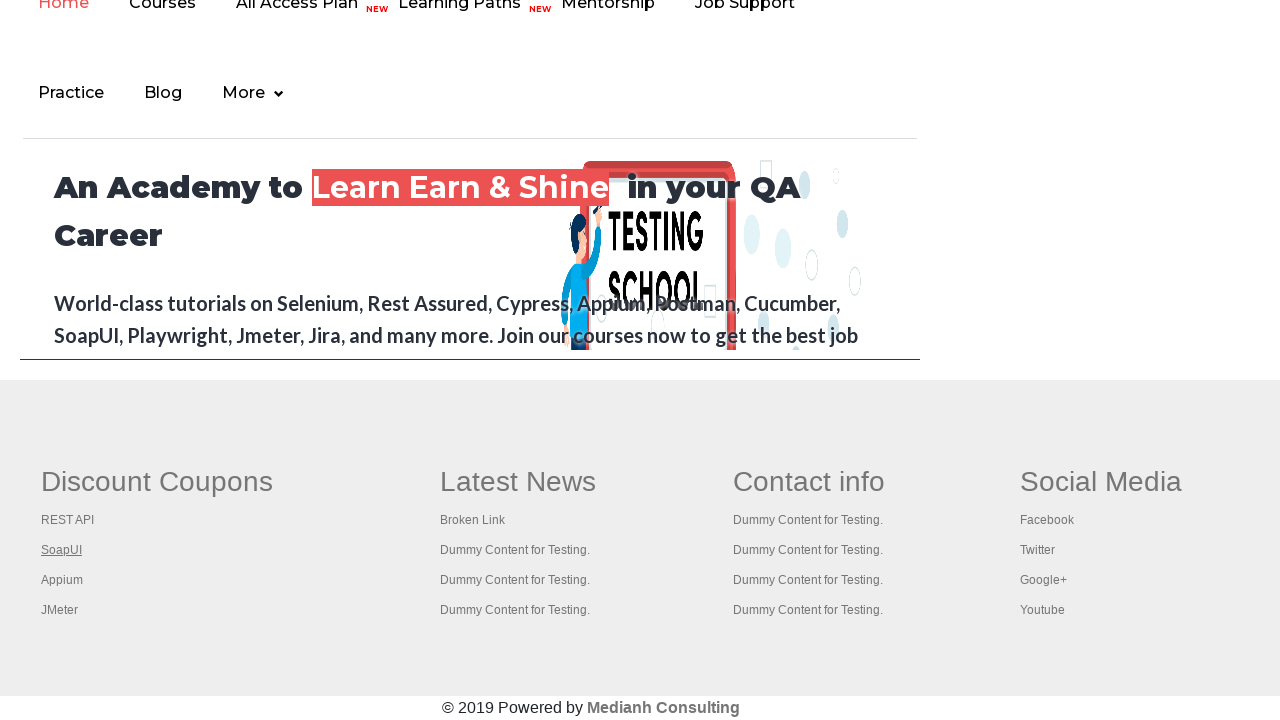

New tab page object created for link: https://www.soapui.org/
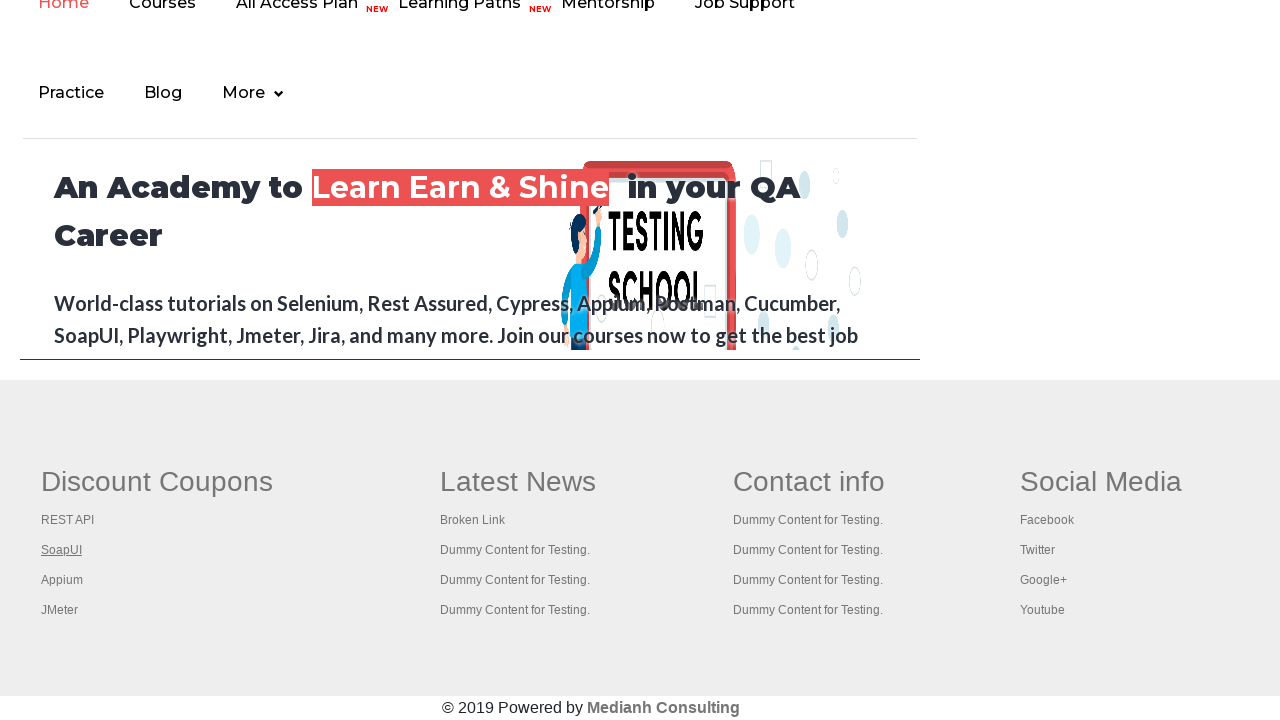

Closed new tab - link verified as accessible: https://www.soapui.org/
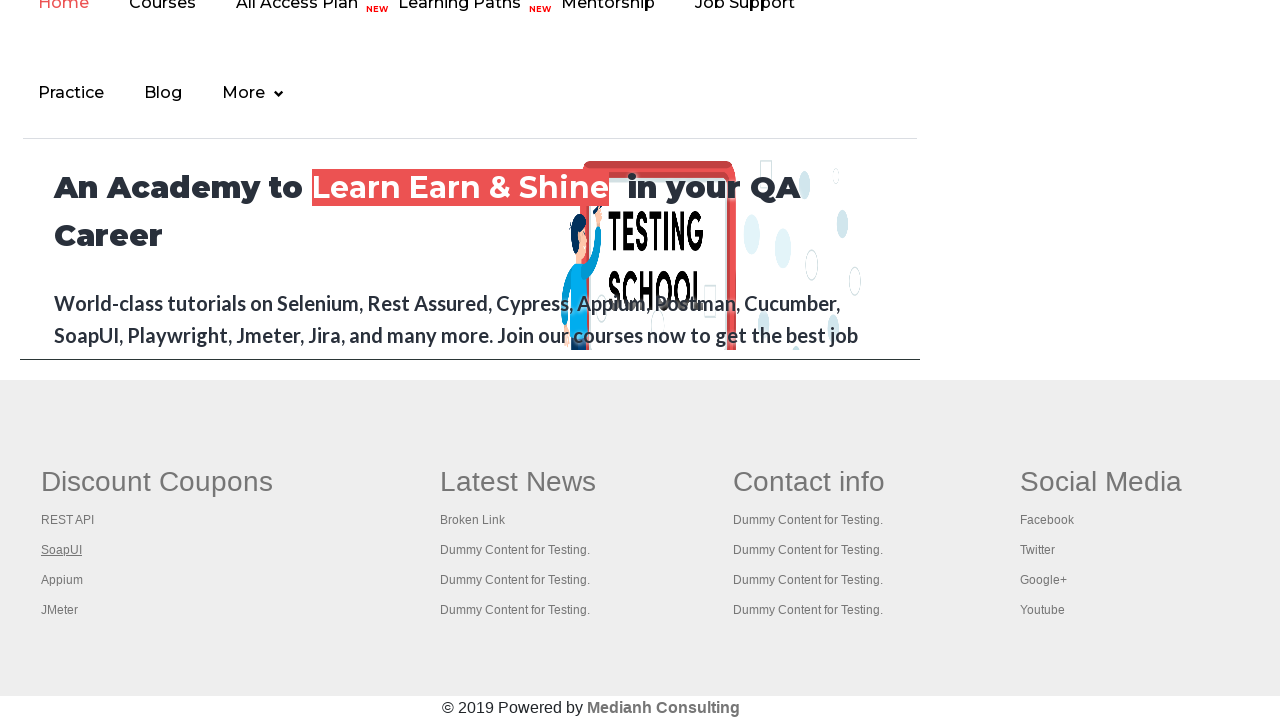

Retrieved href attribute from footer link: https://courses.rahulshettyacademy.com/p/appium-tutorial
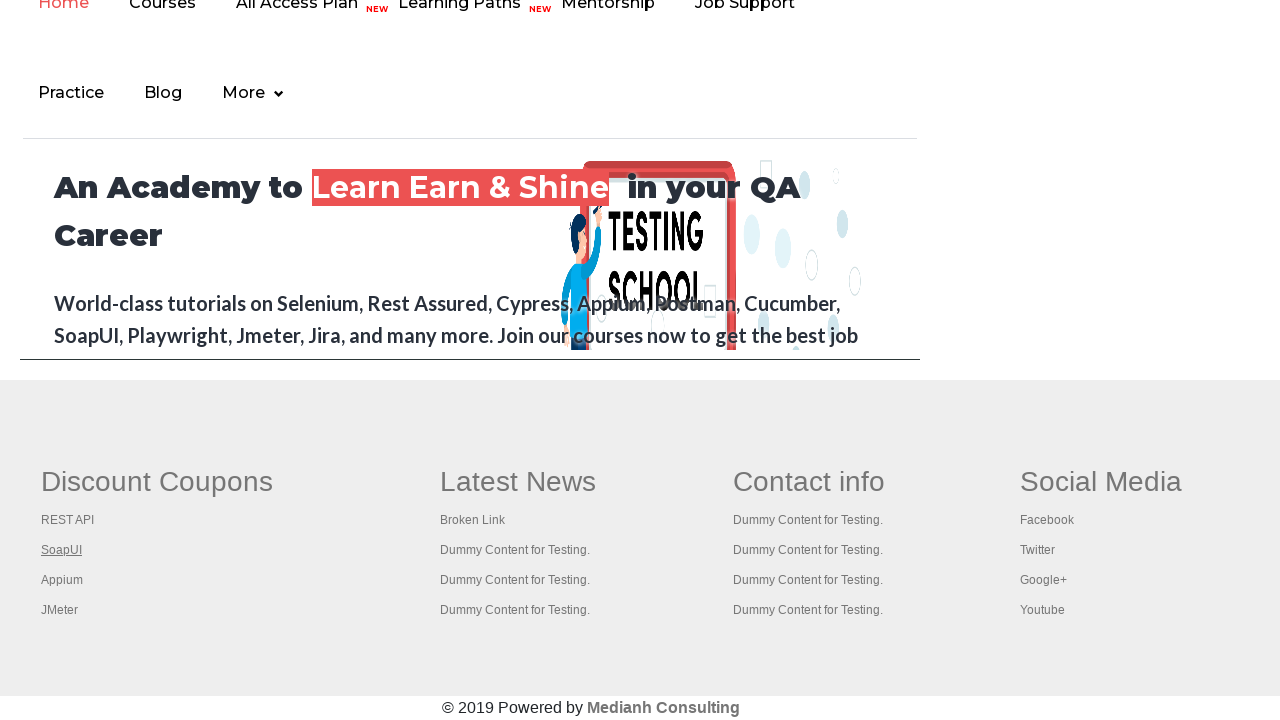

Opened footer link in new tab: https://courses.rahulshettyacademy.com/p/appium-tutorial at (62, 580) on li[class='gf-li'] a >> nth=3
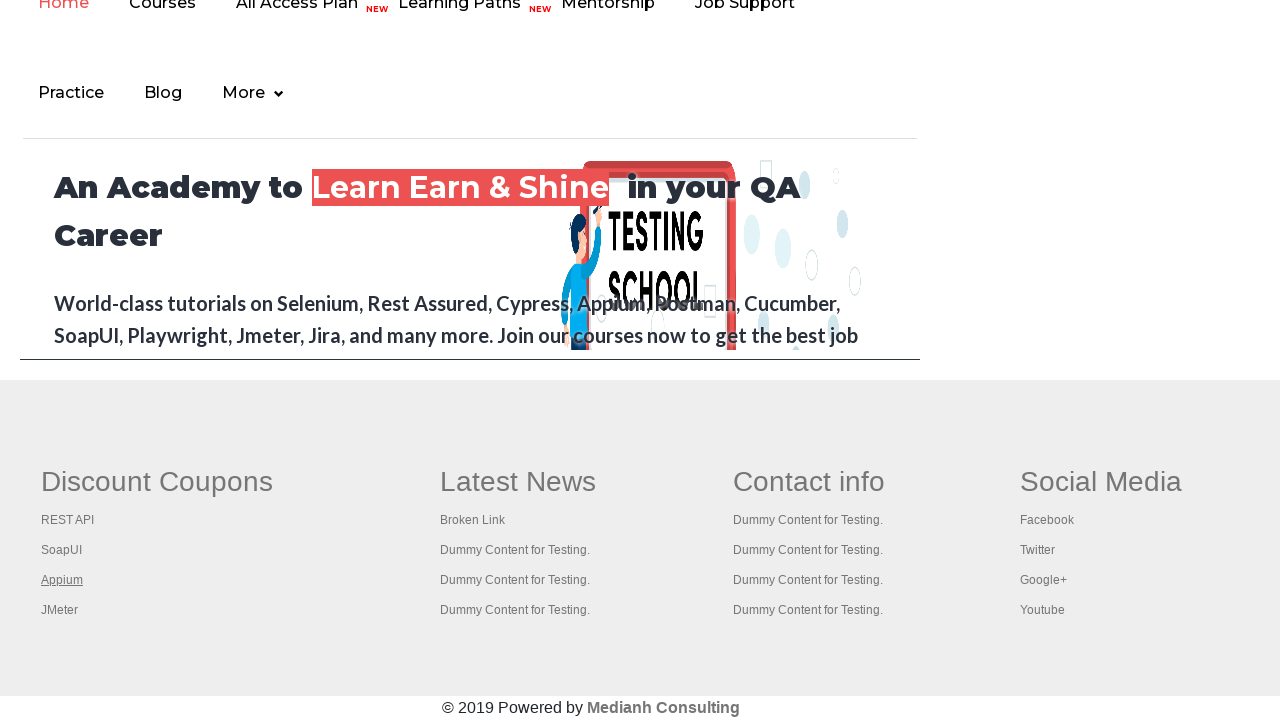

New tab page object created for link: https://courses.rahulshettyacademy.com/p/appium-tutorial
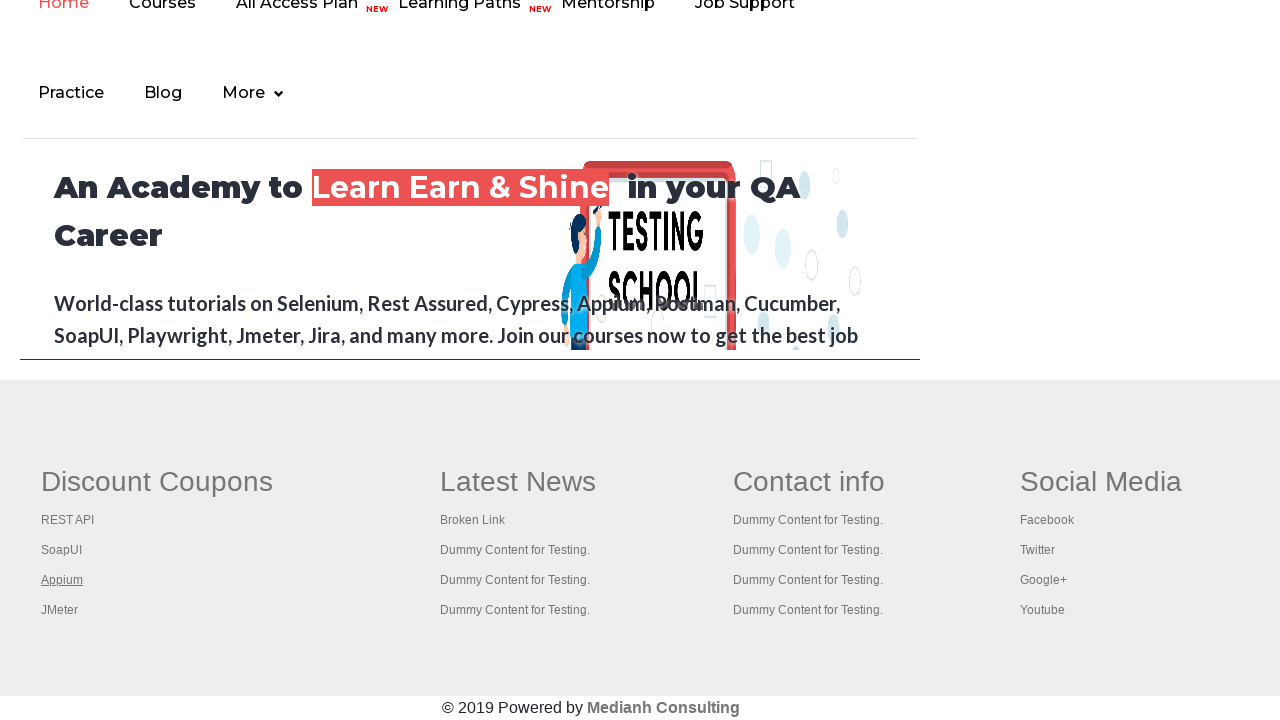

Closed new tab - link verified as accessible: https://courses.rahulshettyacademy.com/p/appium-tutorial
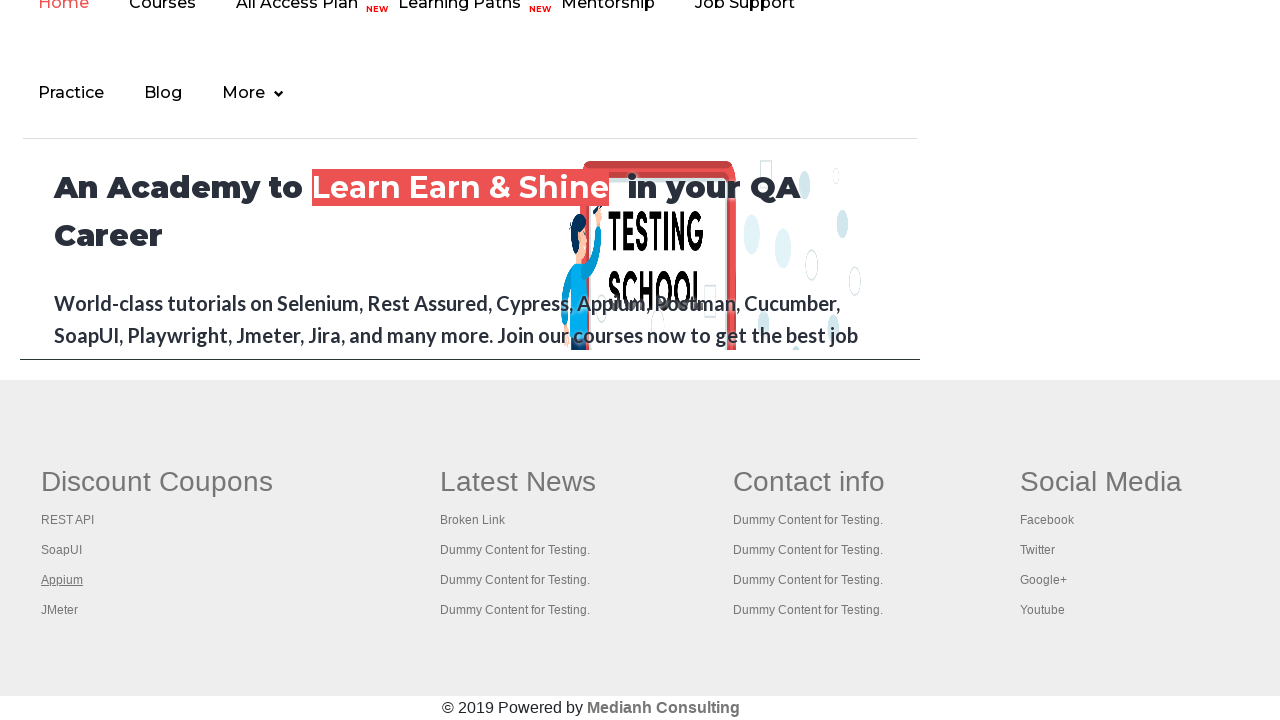

Retrieved href attribute from footer link: https://jmeter.apache.org/
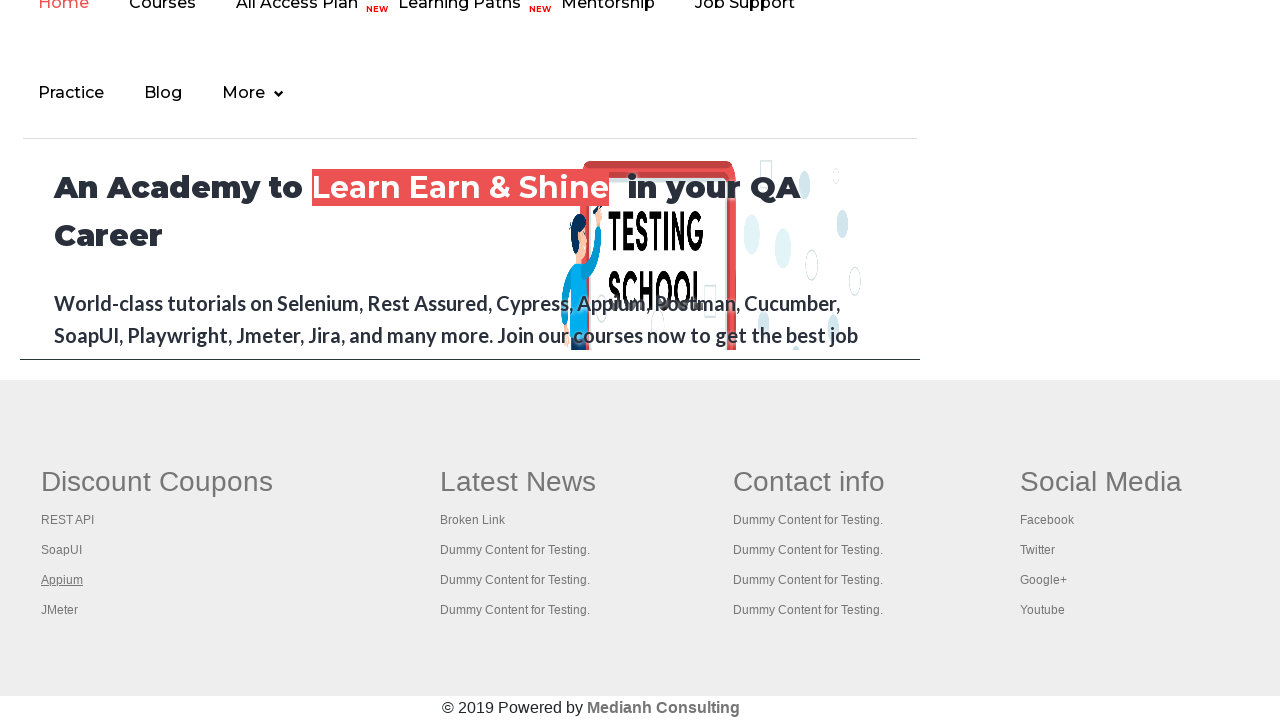

Opened footer link in new tab: https://jmeter.apache.org/ at (60, 610) on li[class='gf-li'] a >> nth=4
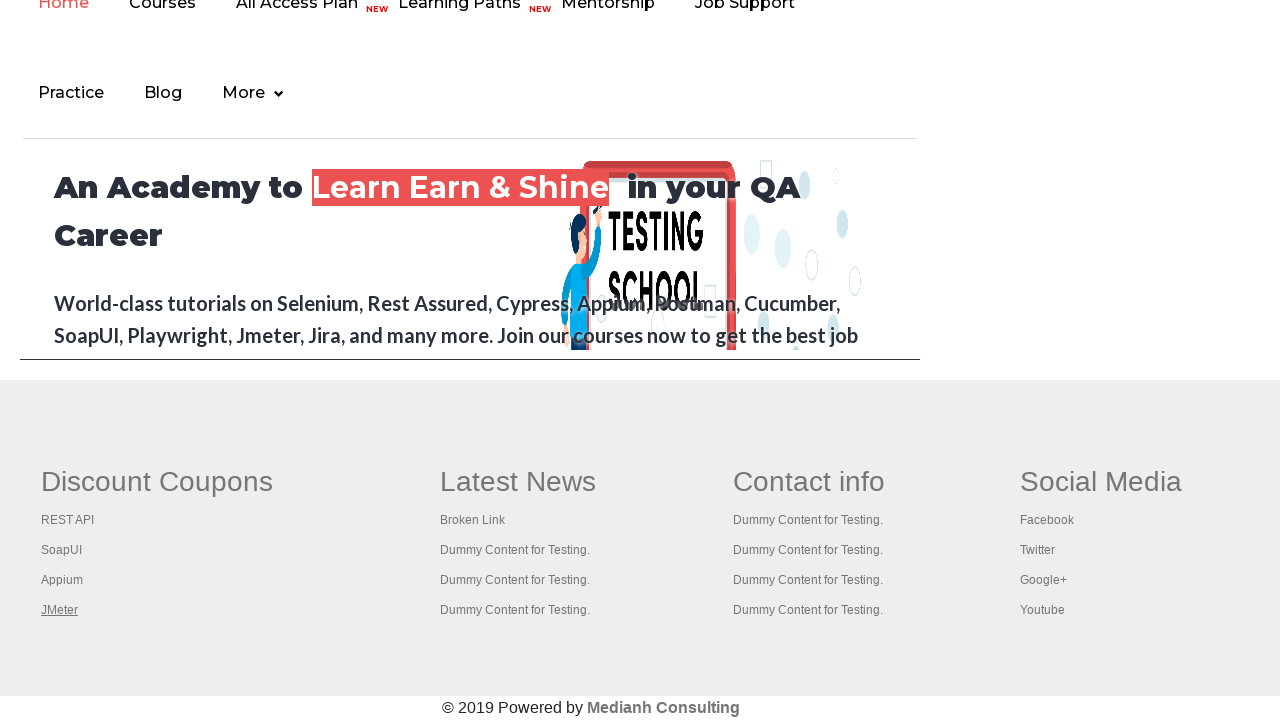

New tab page object created for link: https://jmeter.apache.org/
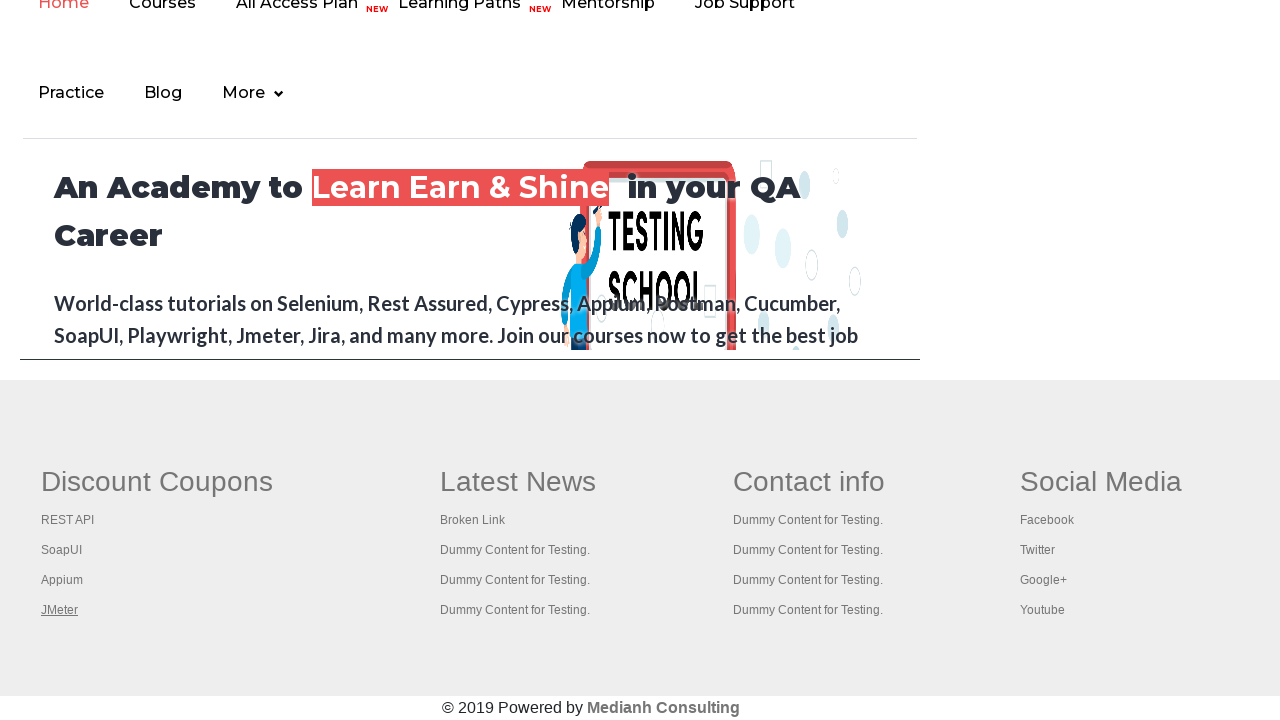

Closed new tab - link verified as accessible: https://jmeter.apache.org/
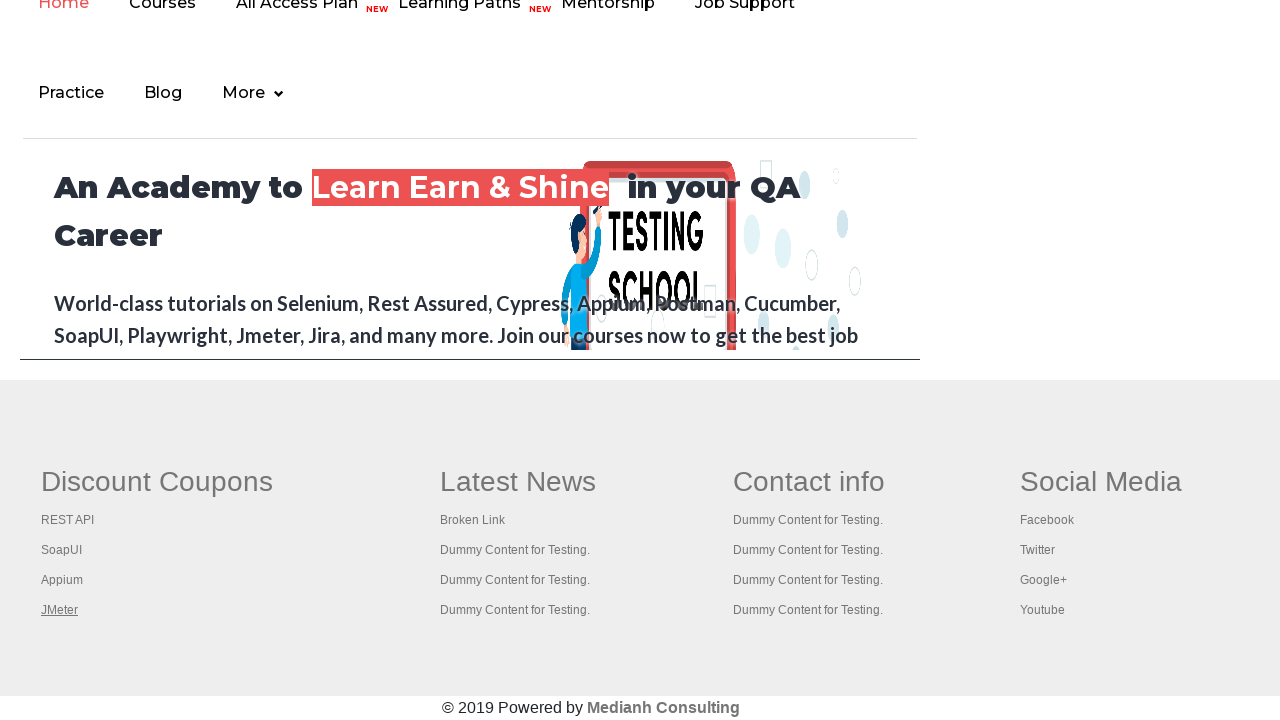

Retrieved href attribute from footer link: #
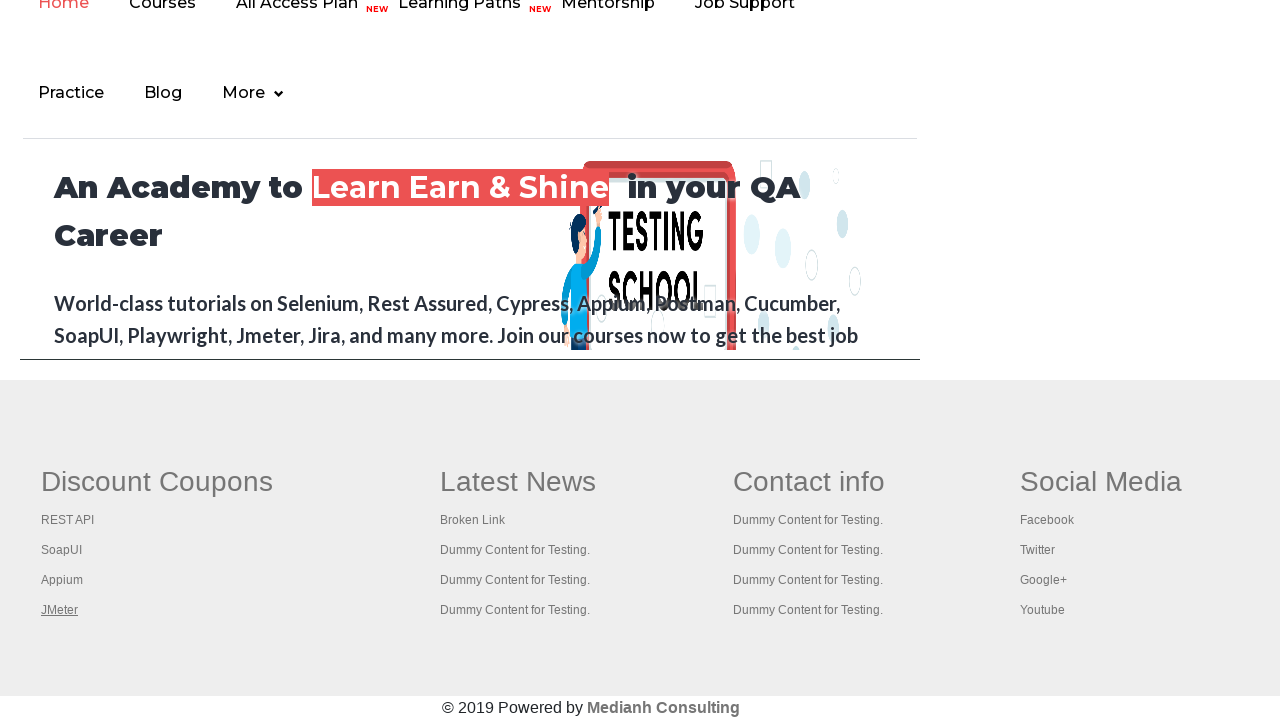

Retrieved href attribute from footer link: https://rahulshettyacademy.com/brokenlink
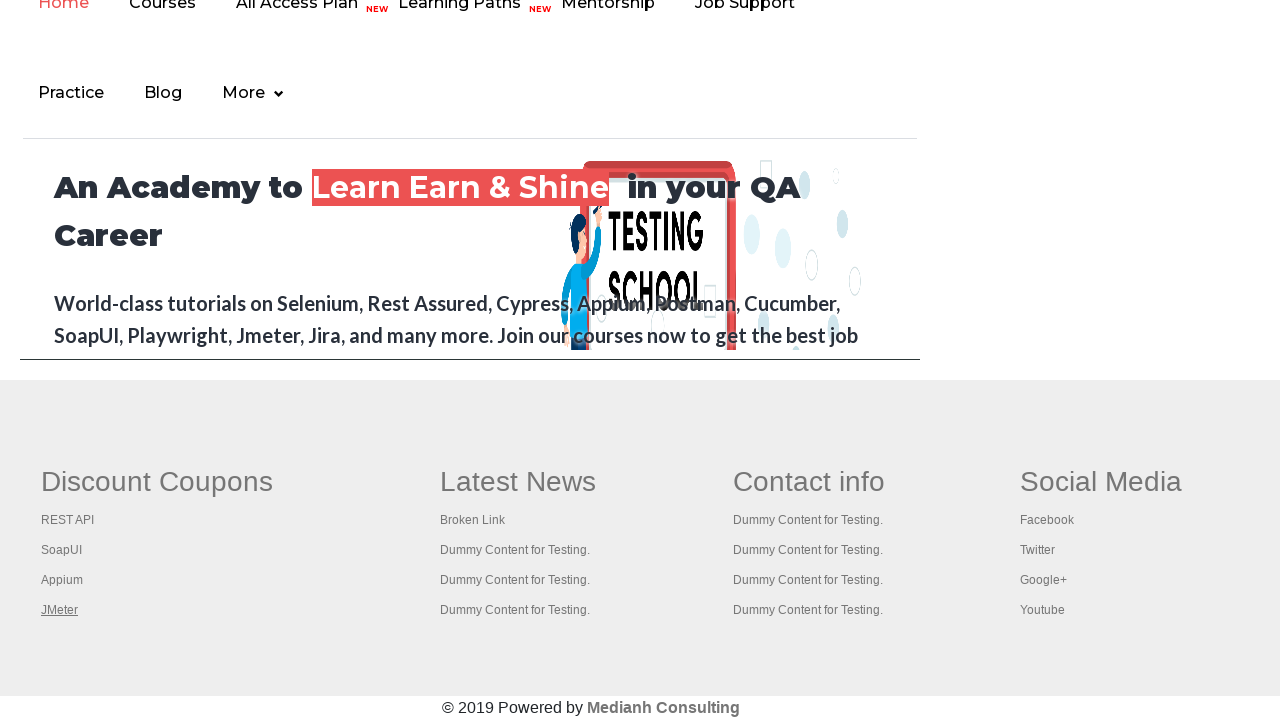

Opened footer link in new tab: https://rahulshettyacademy.com/brokenlink at (473, 520) on li[class='gf-li'] a >> nth=6
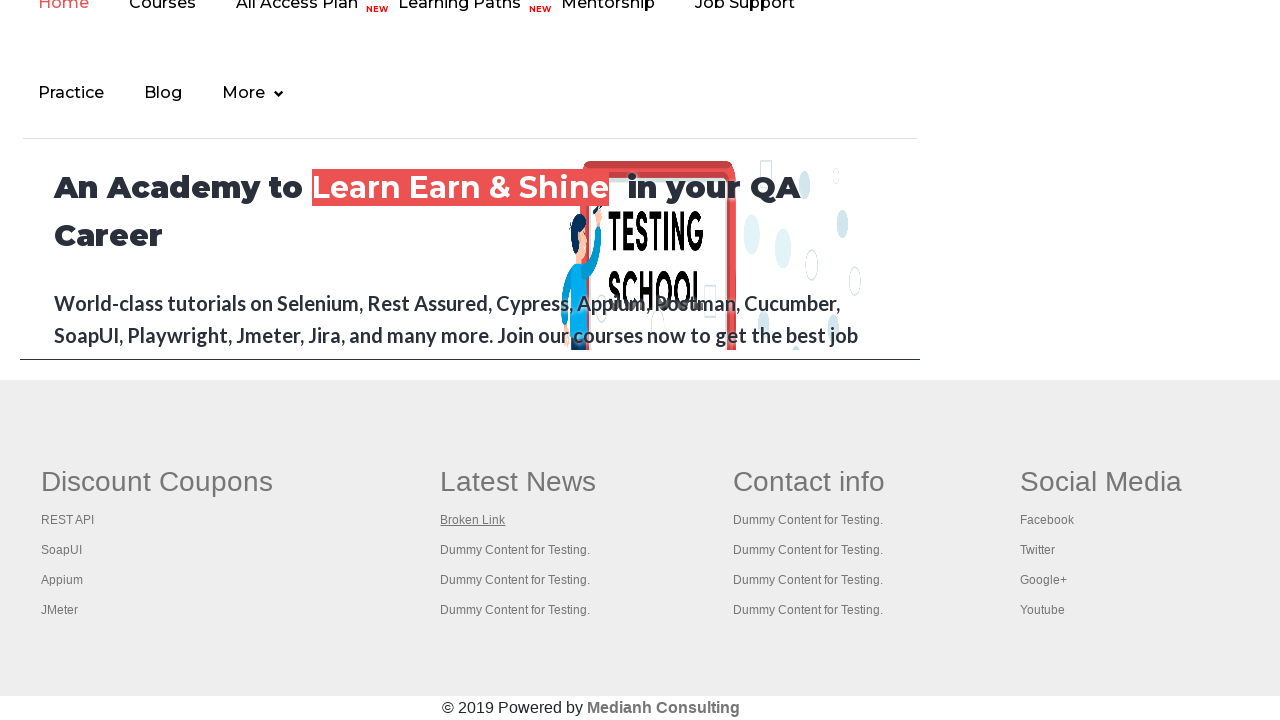

New tab page object created for link: https://rahulshettyacademy.com/brokenlink
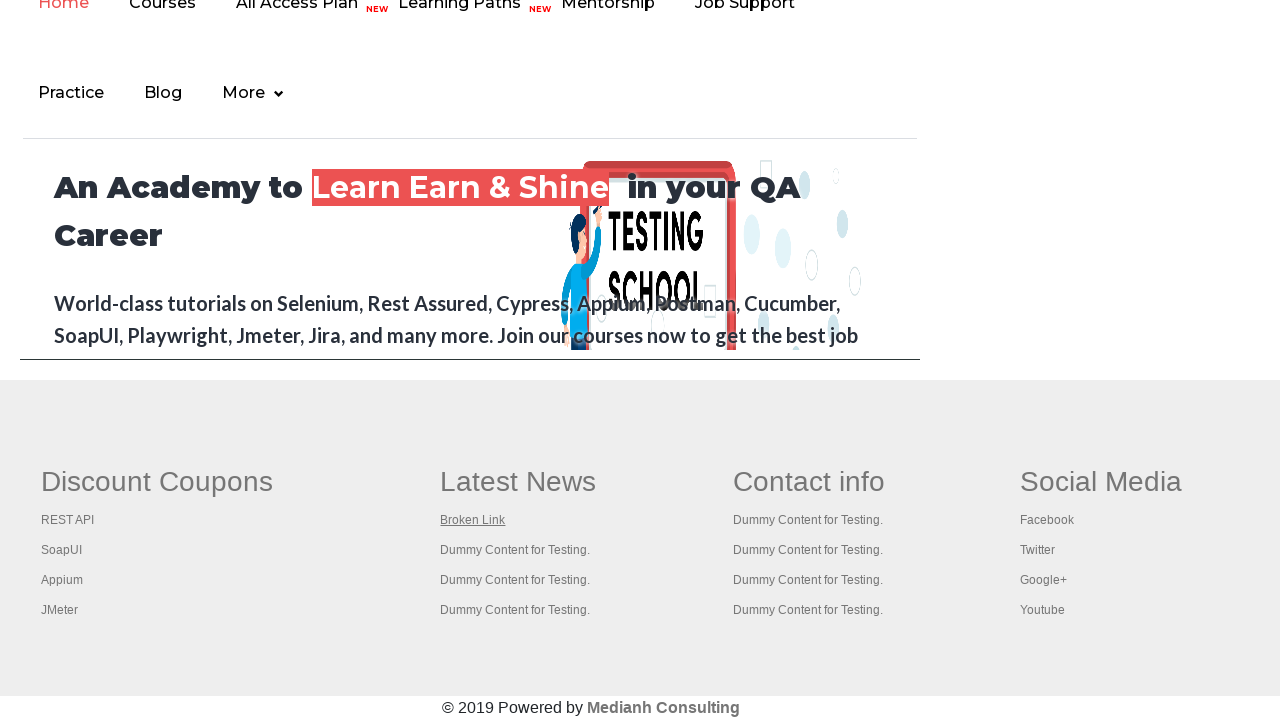

Closed new tab - link verified as accessible: https://rahulshettyacademy.com/brokenlink
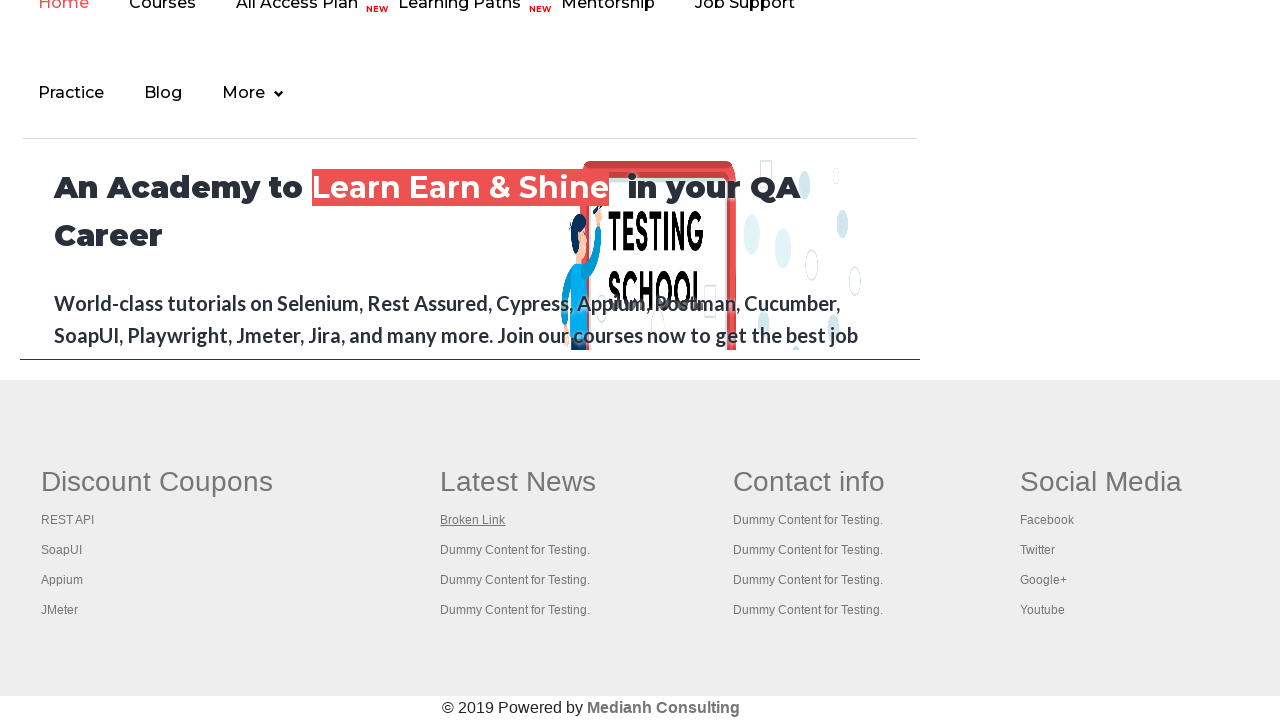

Retrieved href attribute from footer link: #
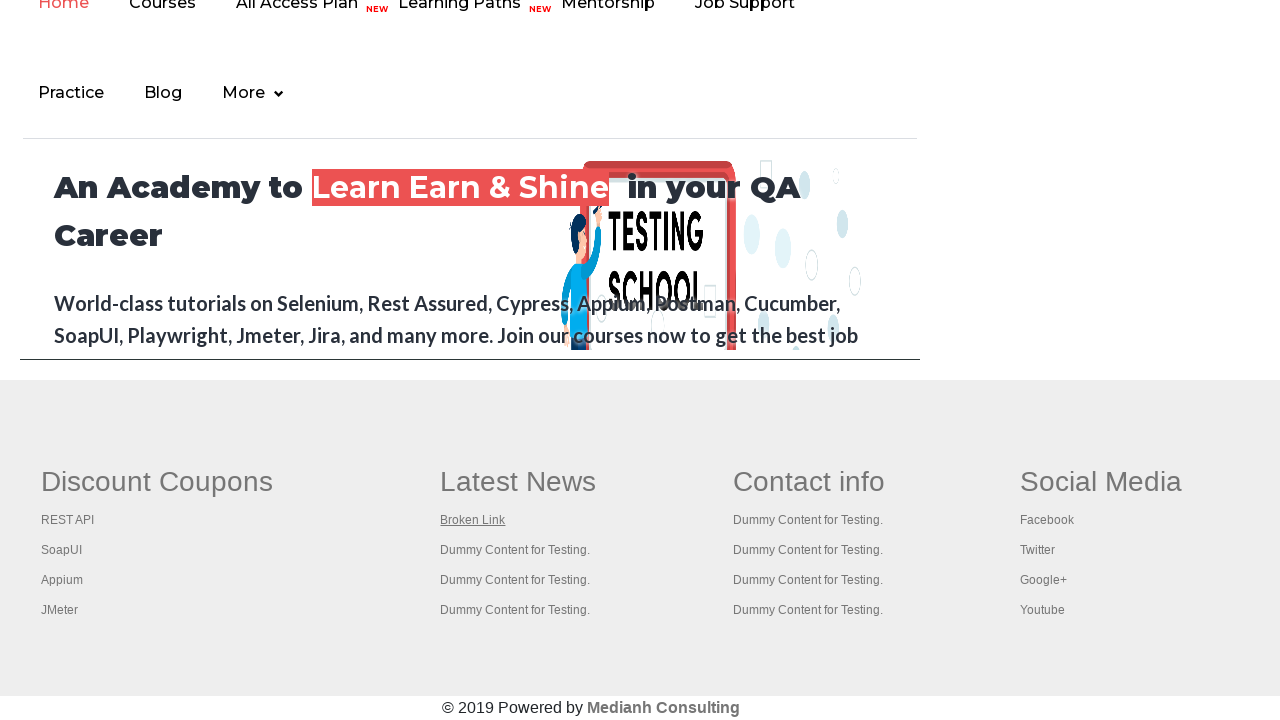

Retrieved href attribute from footer link: #
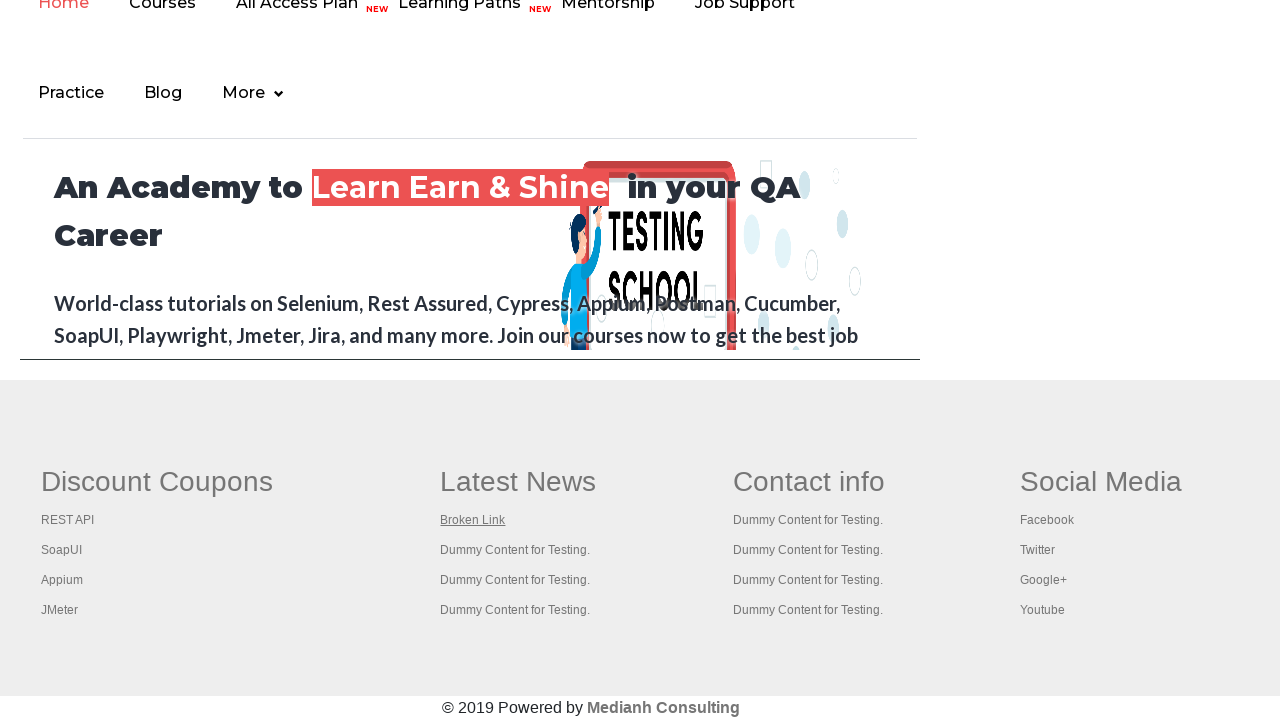

Retrieved href attribute from footer link: #
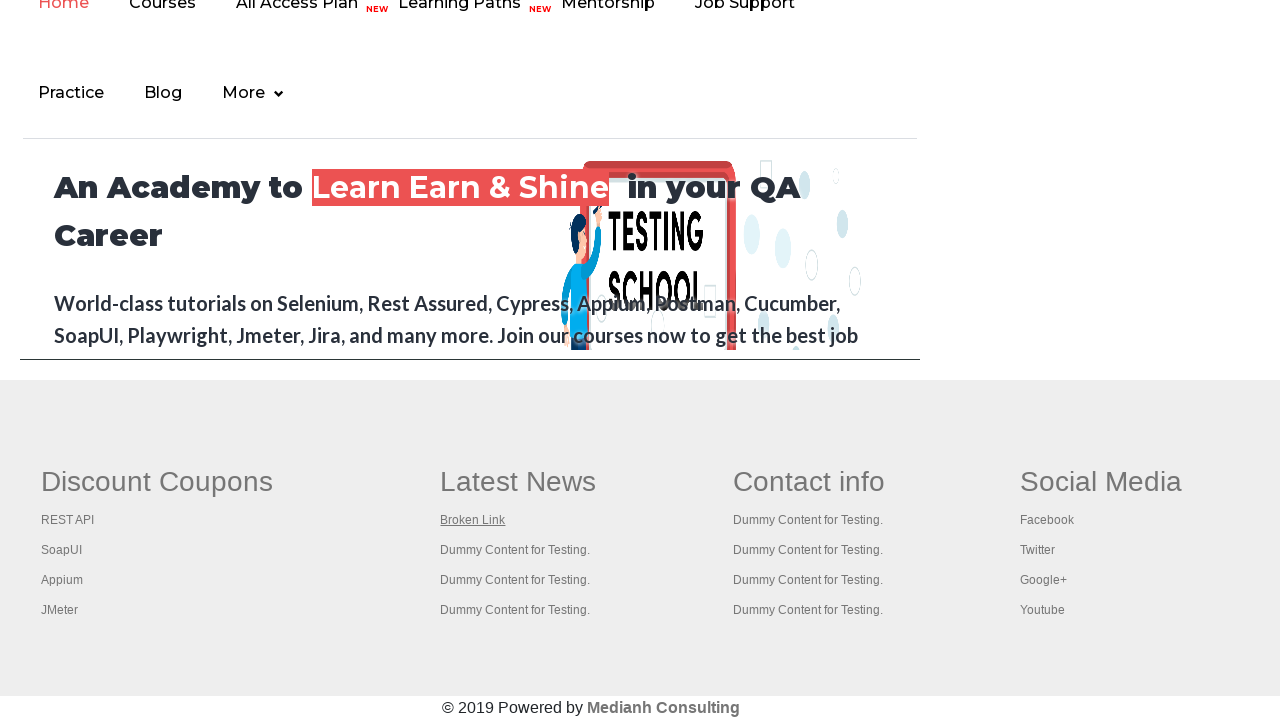

Retrieved href attribute from footer link: #
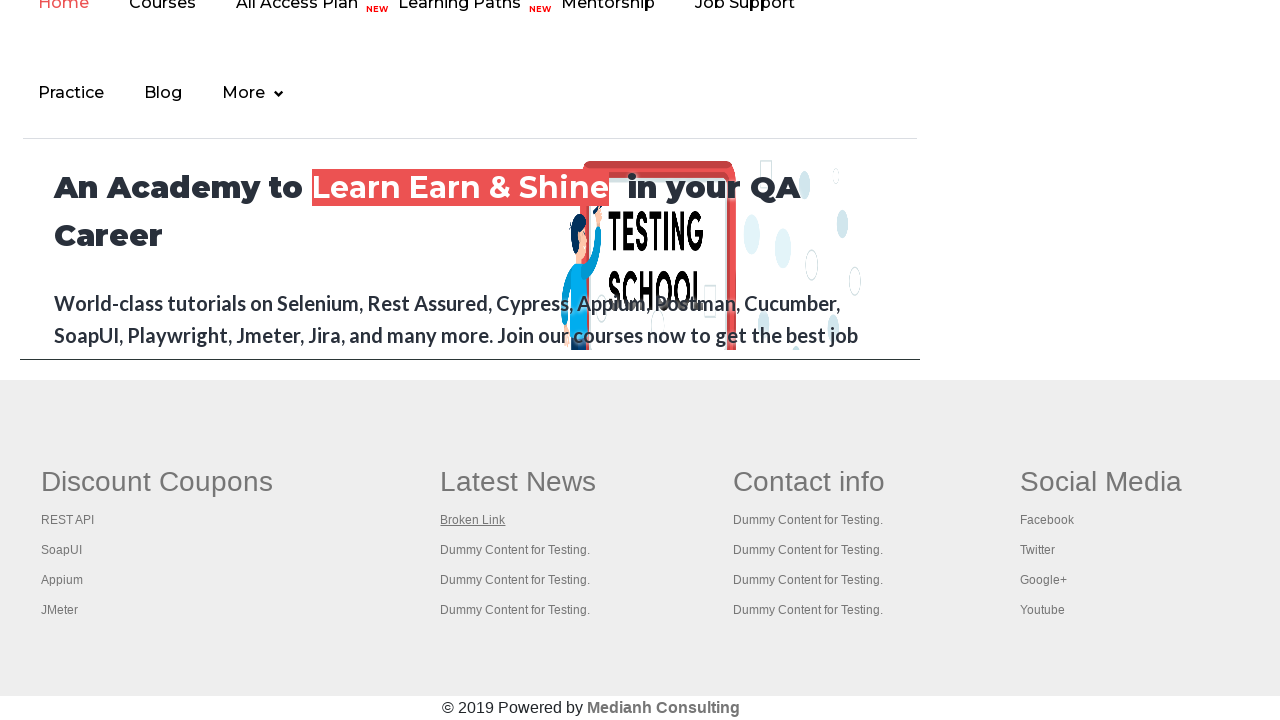

Retrieved href attribute from footer link: #
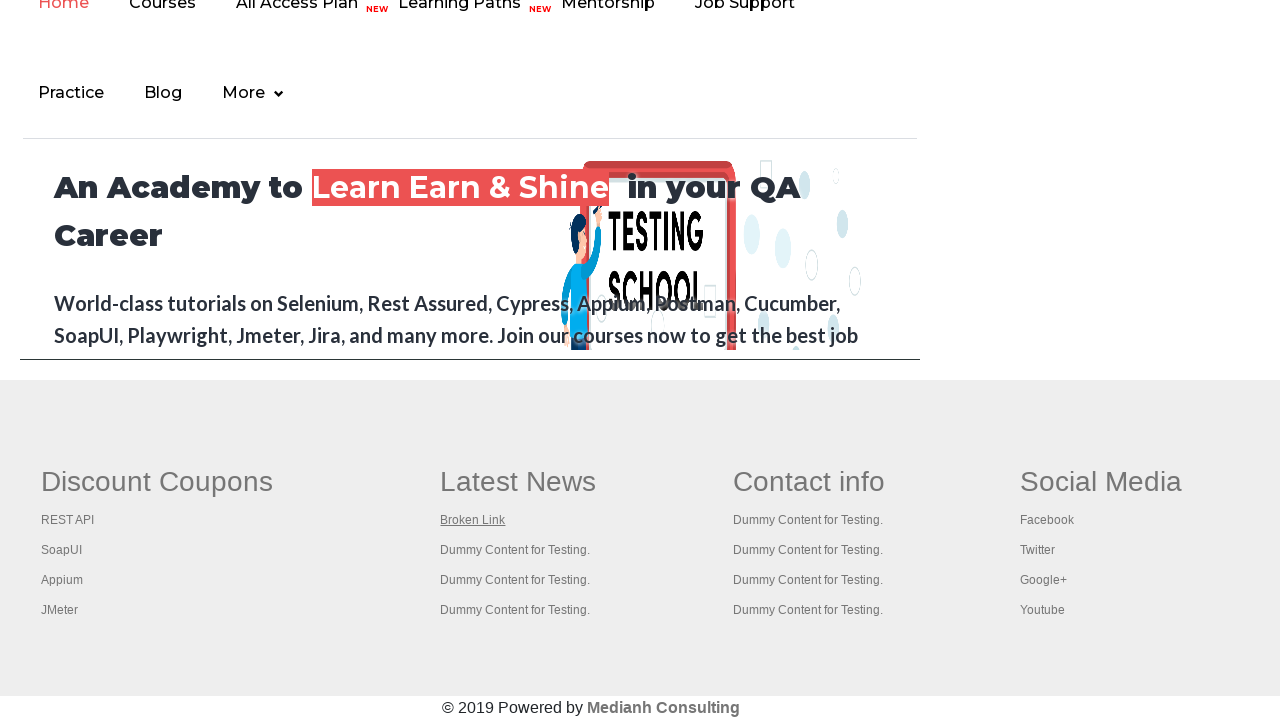

Retrieved href attribute from footer link: #
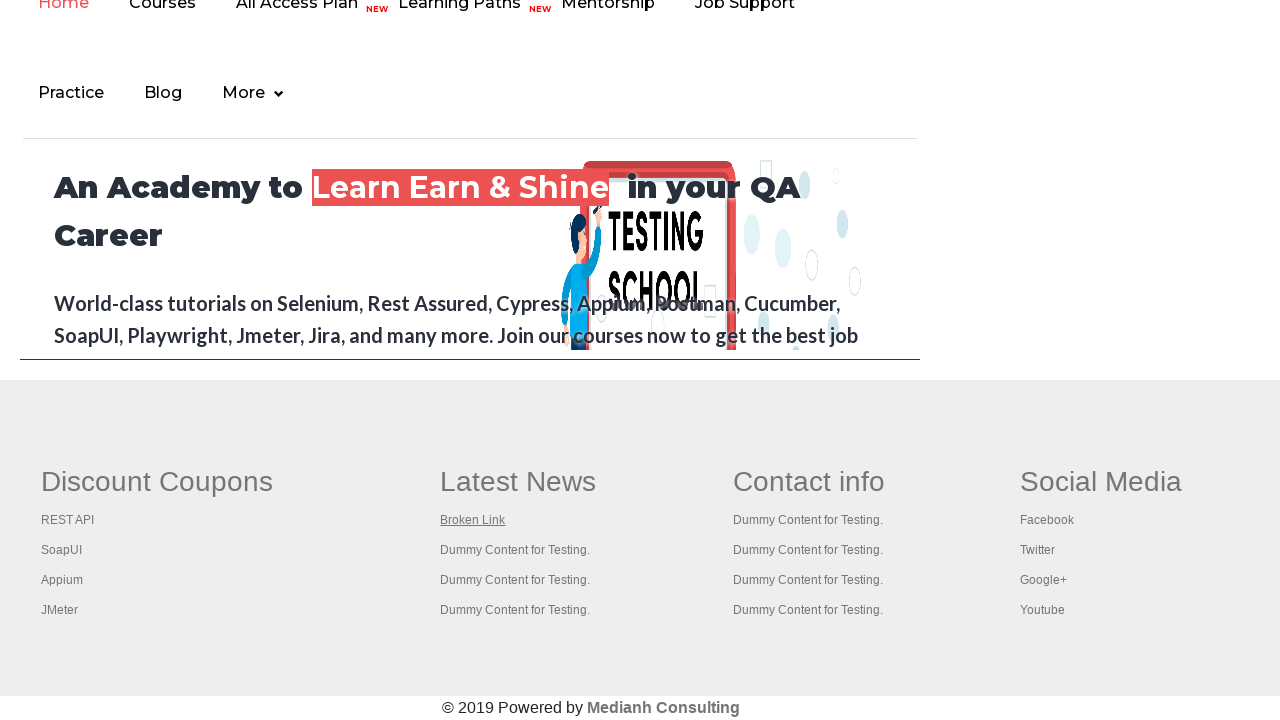

Retrieved href attribute from footer link: #
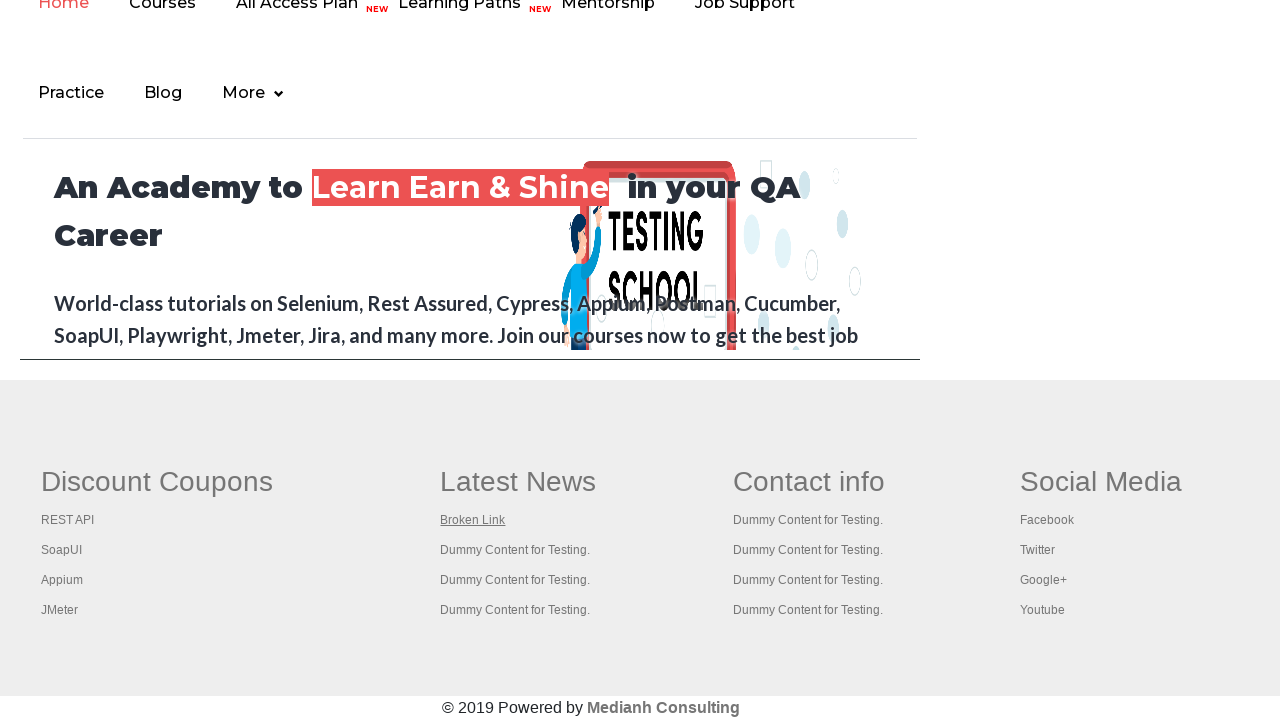

Retrieved href attribute from footer link: #
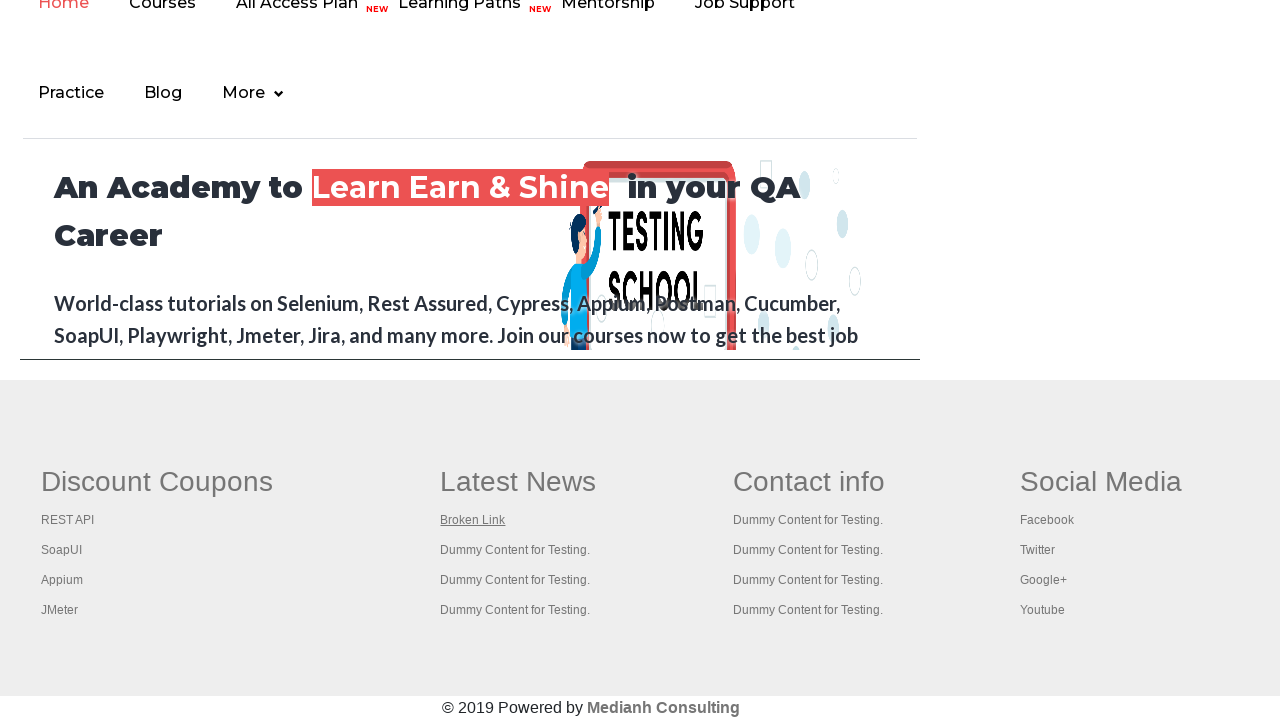

Retrieved href attribute from footer link: #
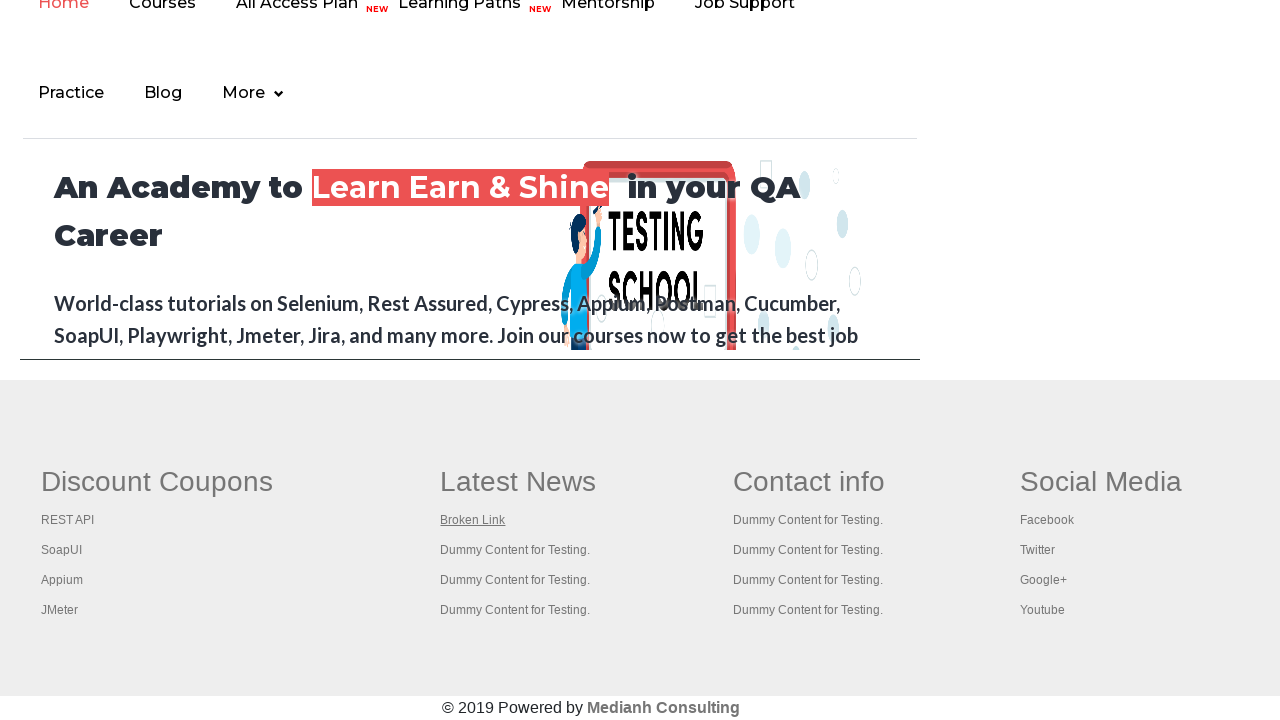

Retrieved href attribute from footer link: #
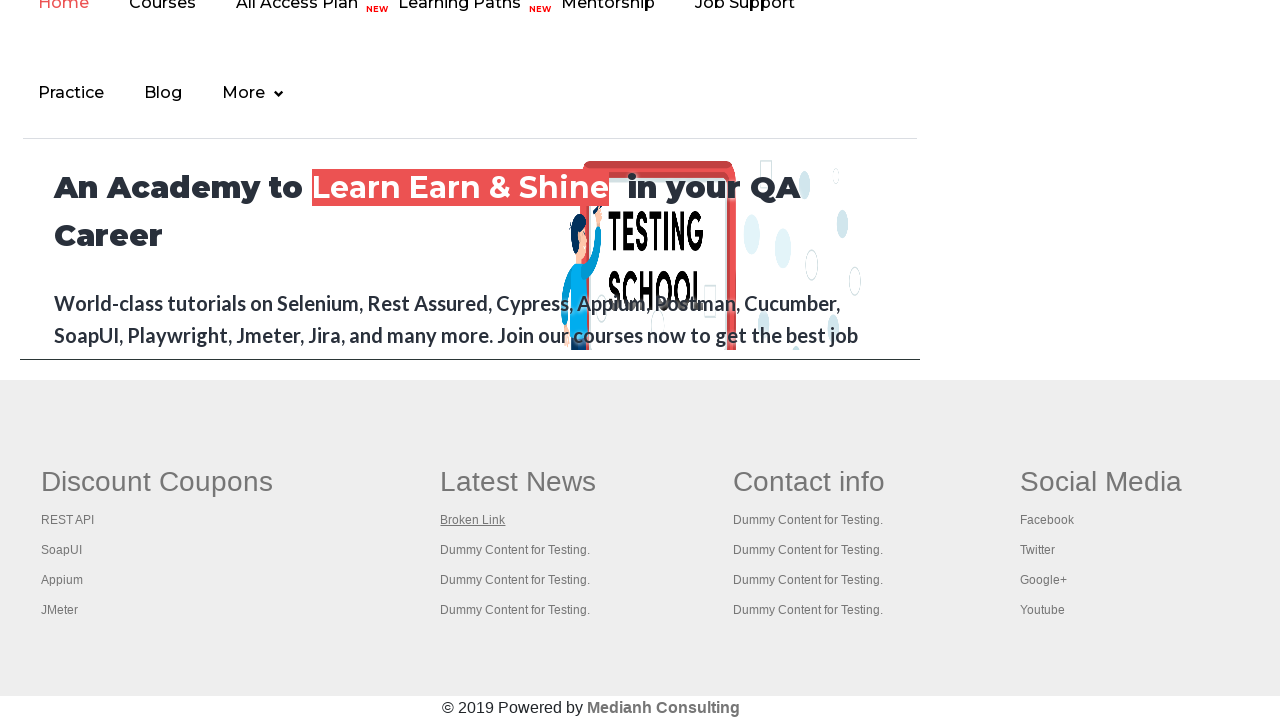

Retrieved href attribute from footer link: #
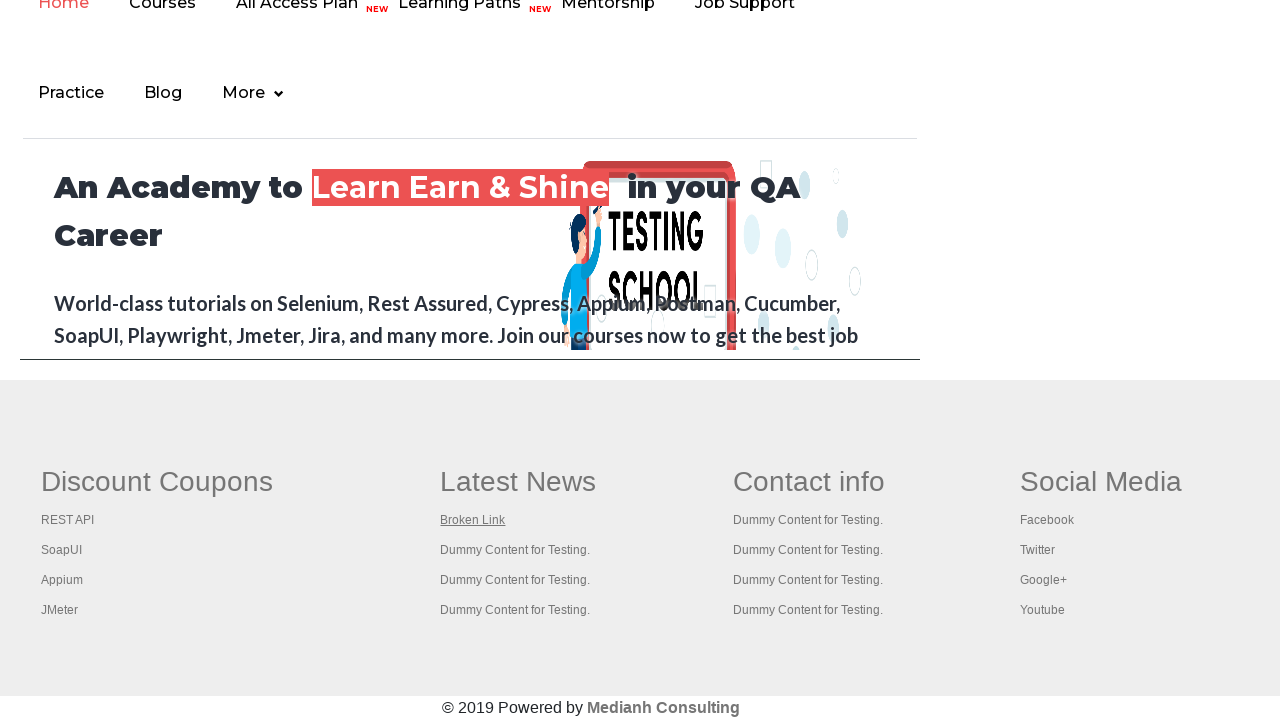

Retrieved href attribute from footer link: #
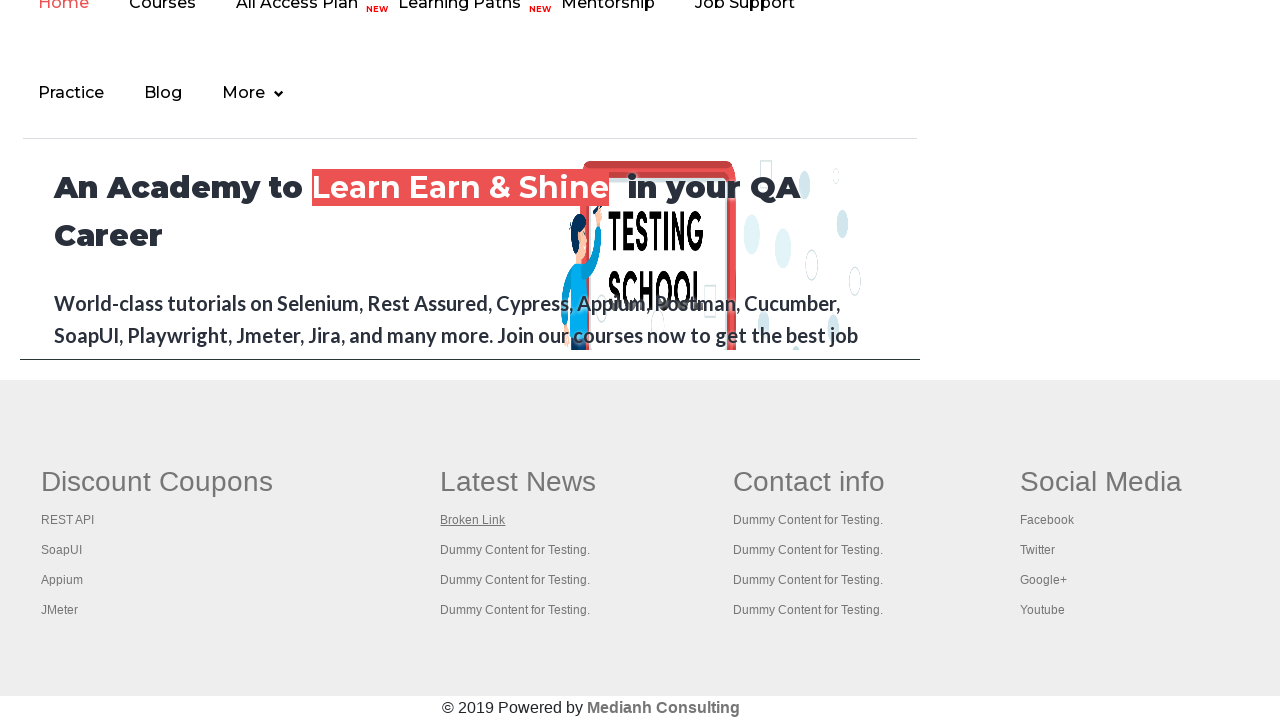

Retrieved href attribute from footer link: #
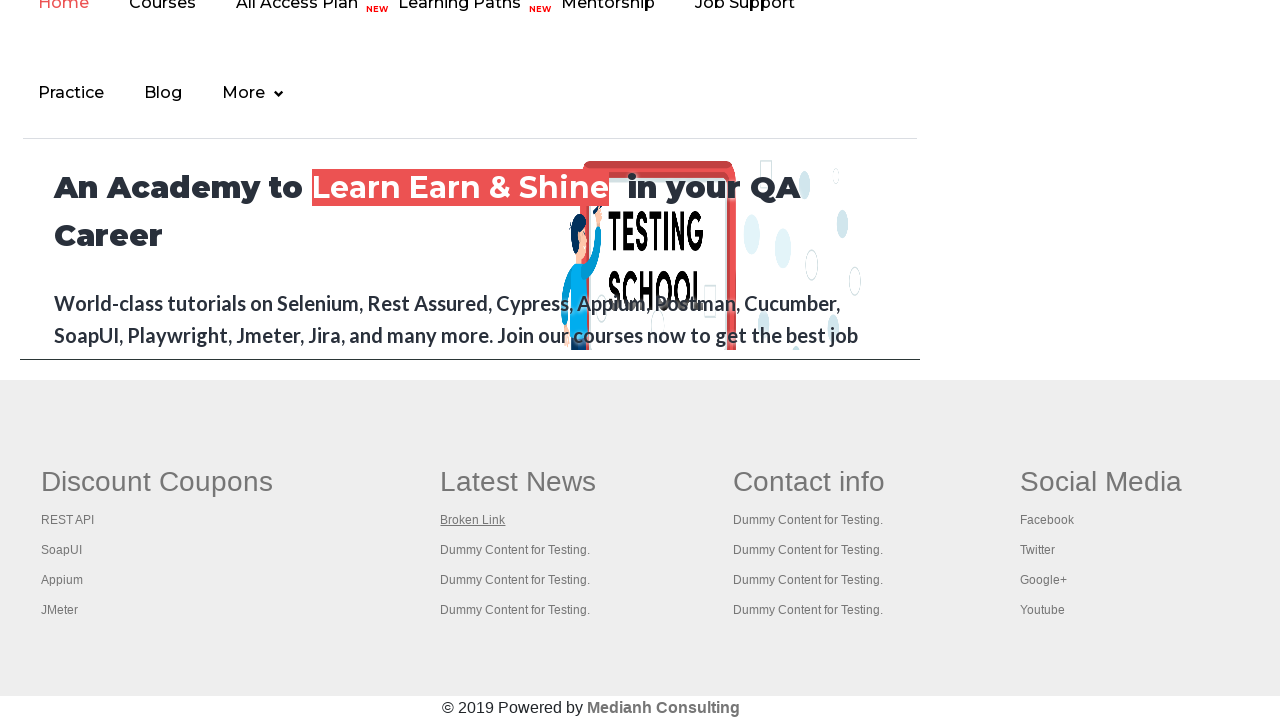

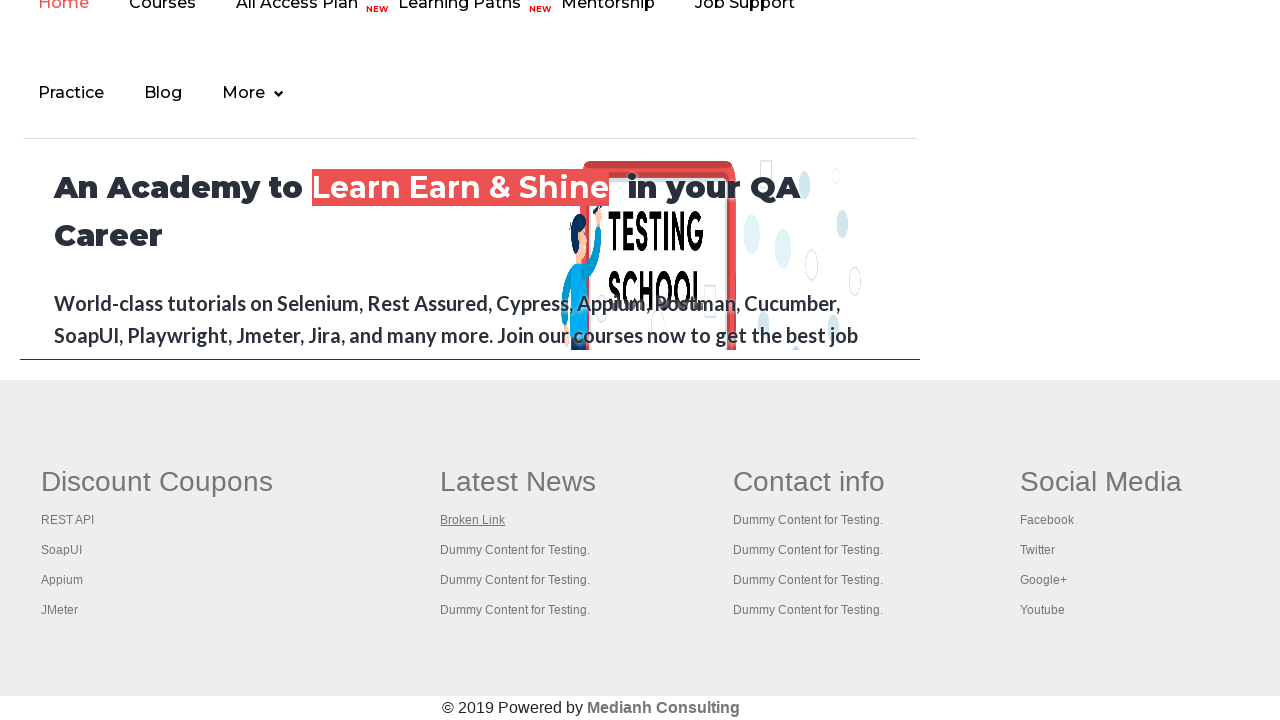